Tests user registration functionality on BugBank demo site by clicking the register button, filling in user details (name, email, password, password confirmation), and submitting the registration form.

Starting URL: https://bugbank.netlify.app/

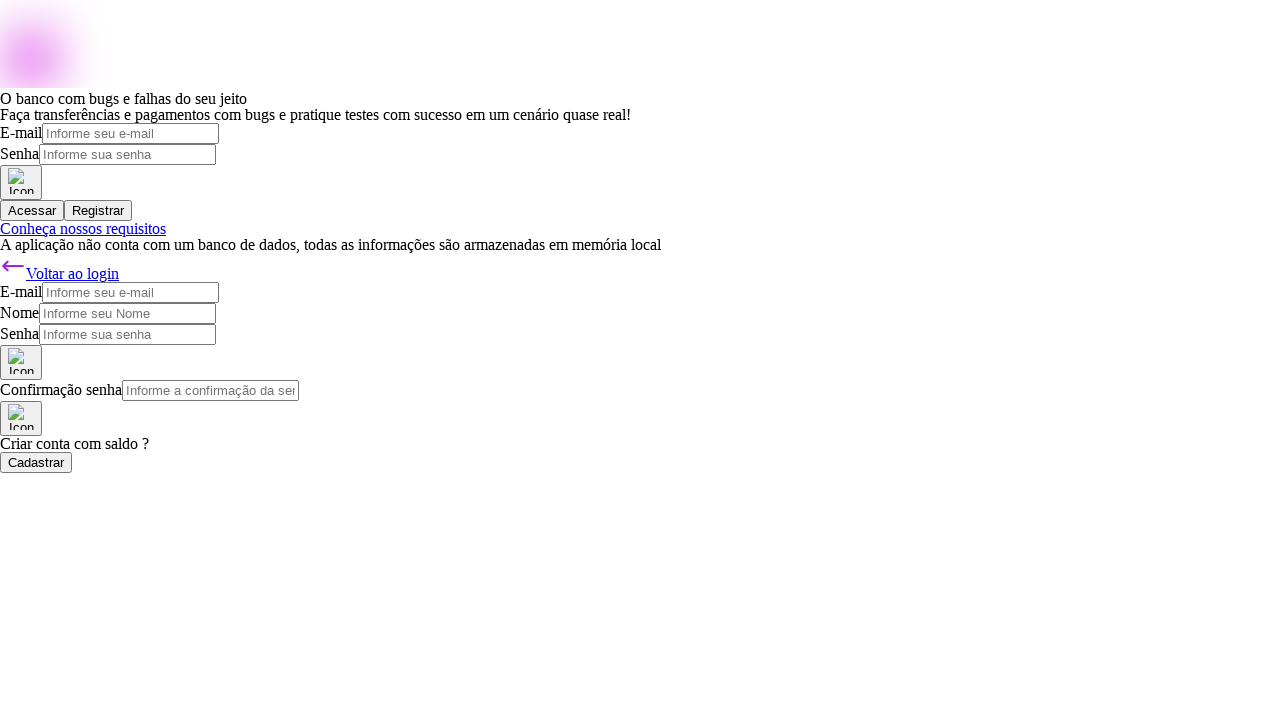

Clicked the Register button to open registration form at (98, 210) on xpath=//button[text()='Registrar']
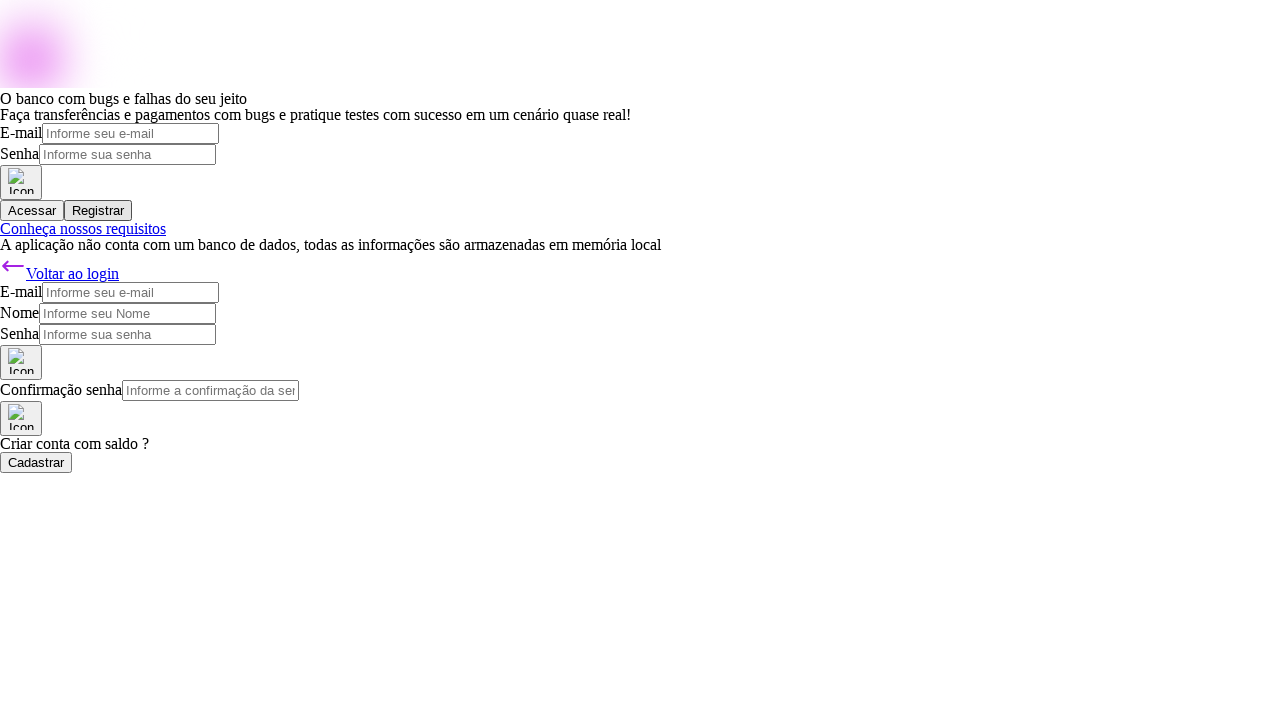

Filled in name field with 'André da Silva' on input[name='name']
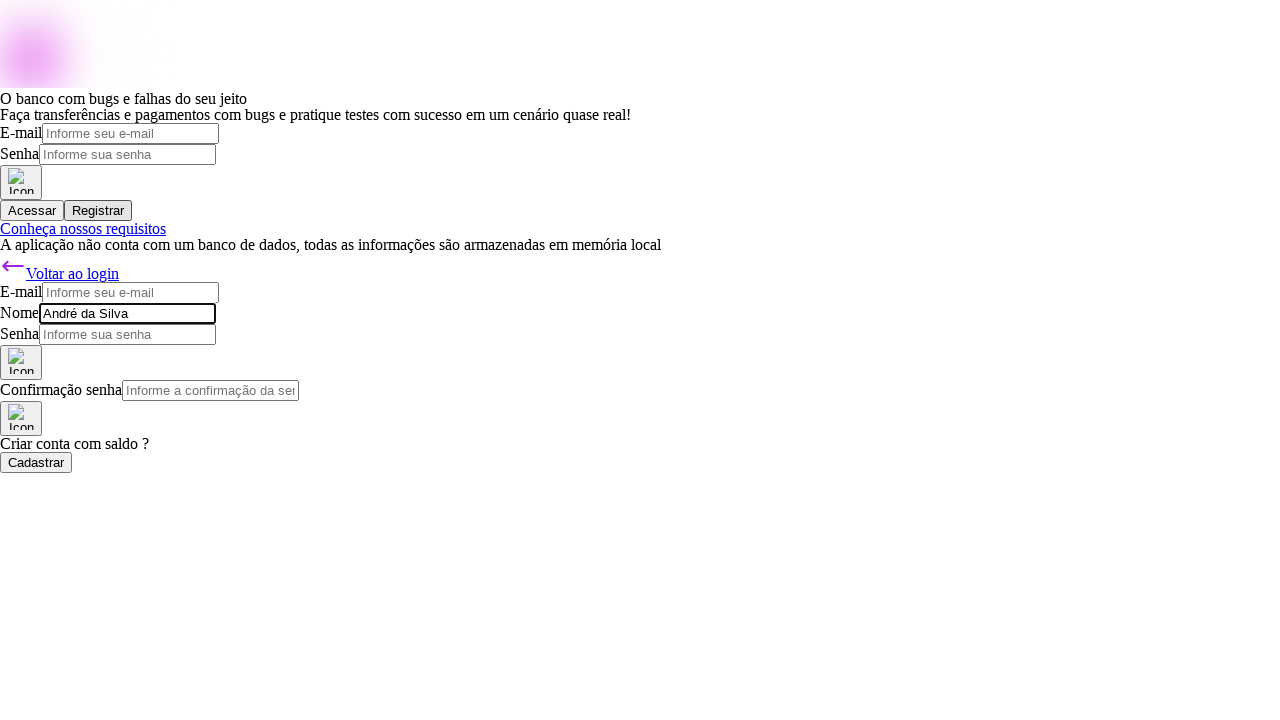

Filled in email field with 'usuariofalso123@email.com' on (//input[@name='email'])[2]
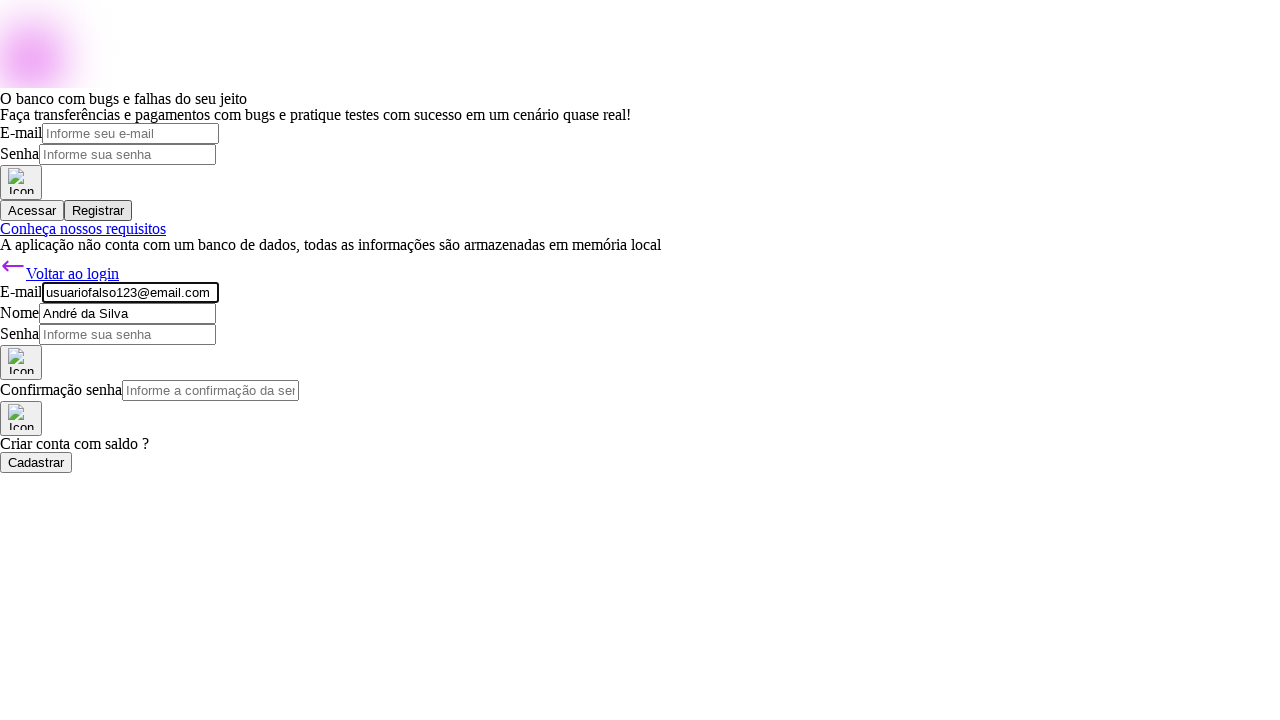

Filled in password field with 'senha123' on (//input[@name='password'])[2]
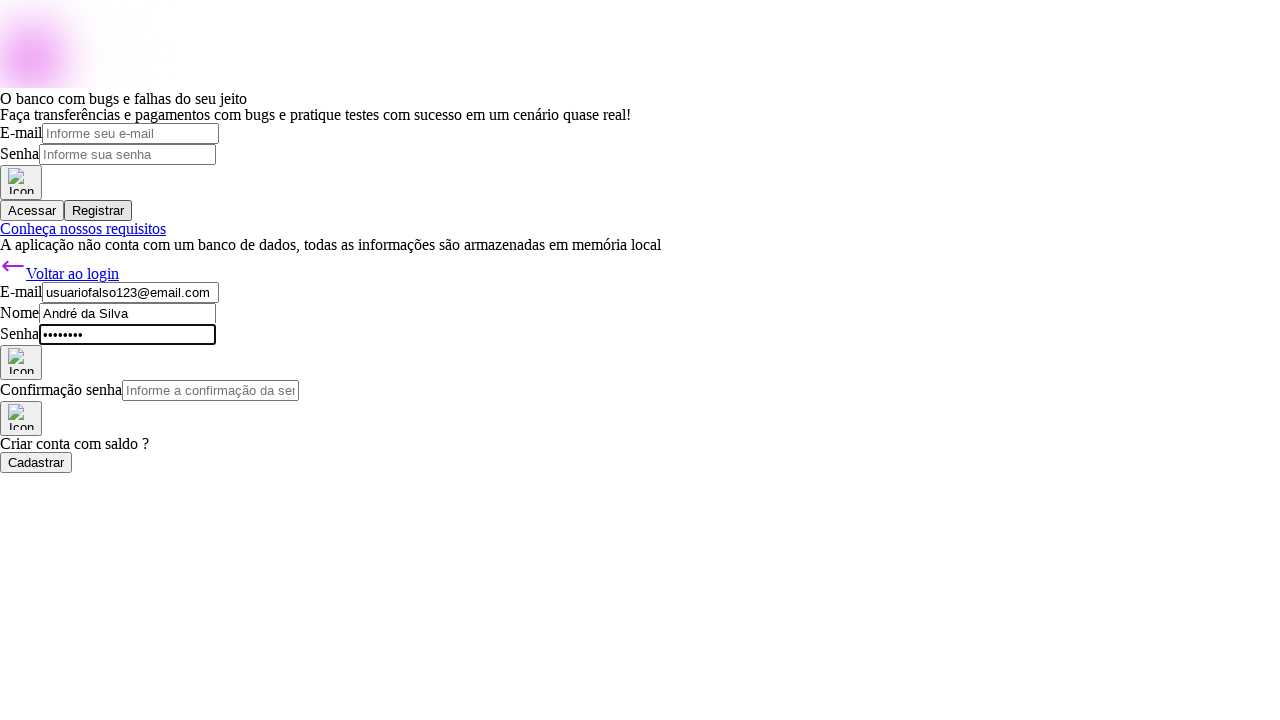

Filled in password confirmation field with 'senha123' on input[name='passwordConfirmation']
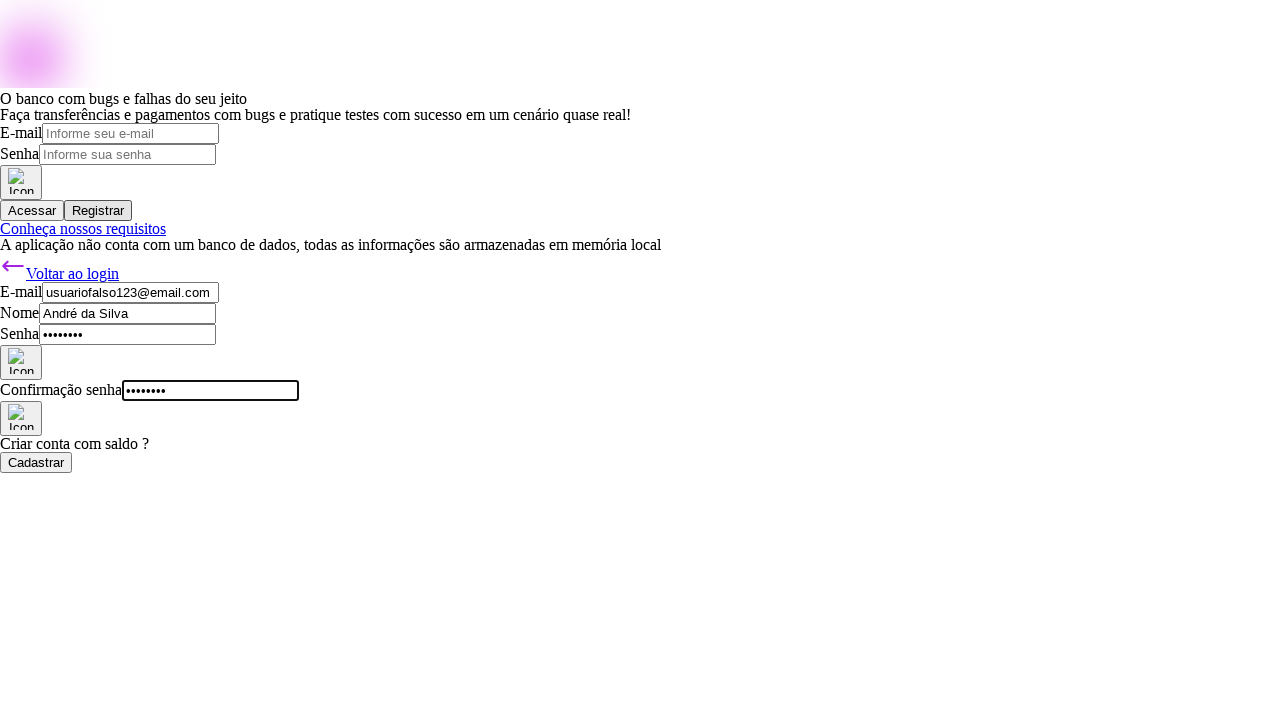

Clicked the Cadastrar button to submit user registration at (36, 462) on xpath=//button[text()='Cadastrar']
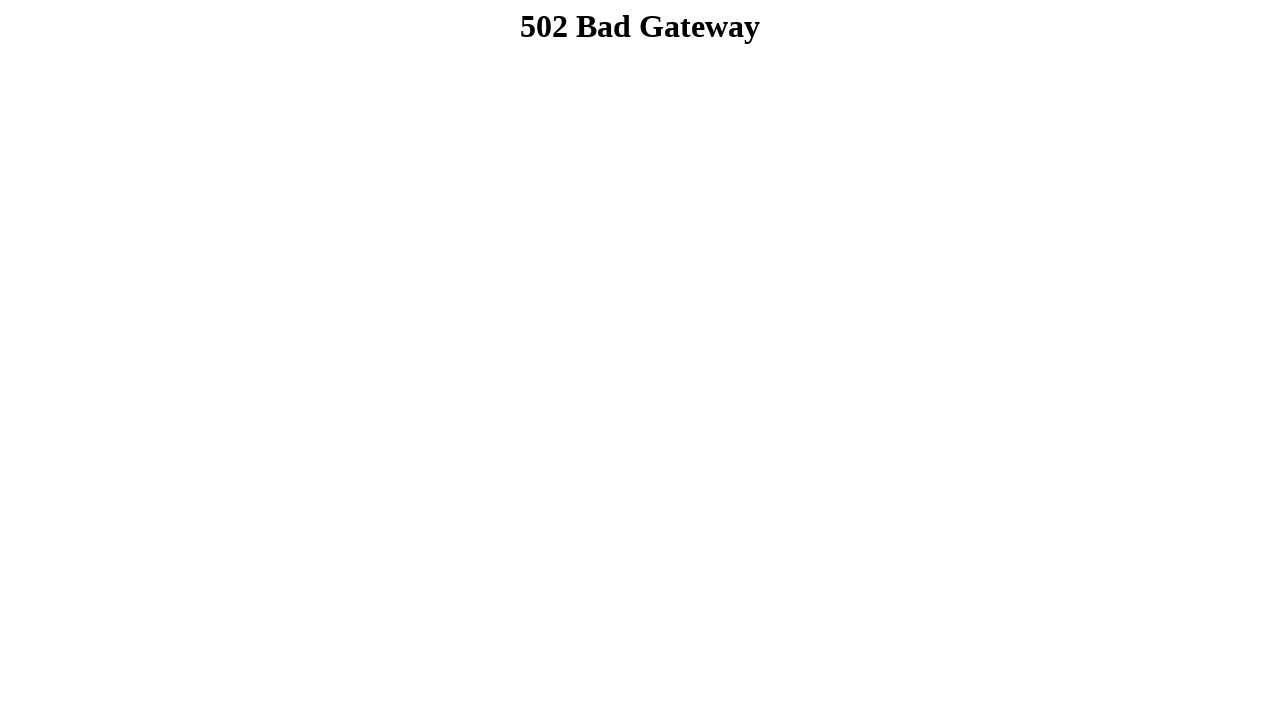

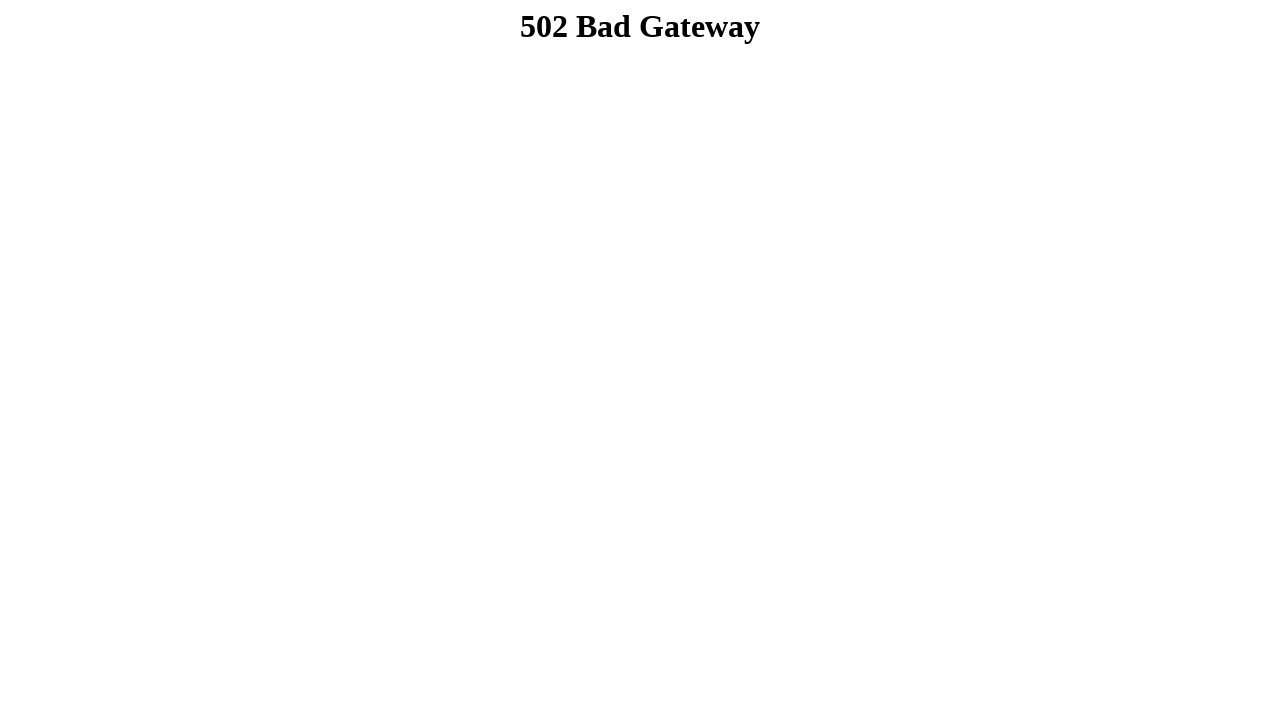